Tests a registration form by filling required fields and submitting, then verifies successful registration message

Starting URL: http://suninjuly.github.io/registration1.html

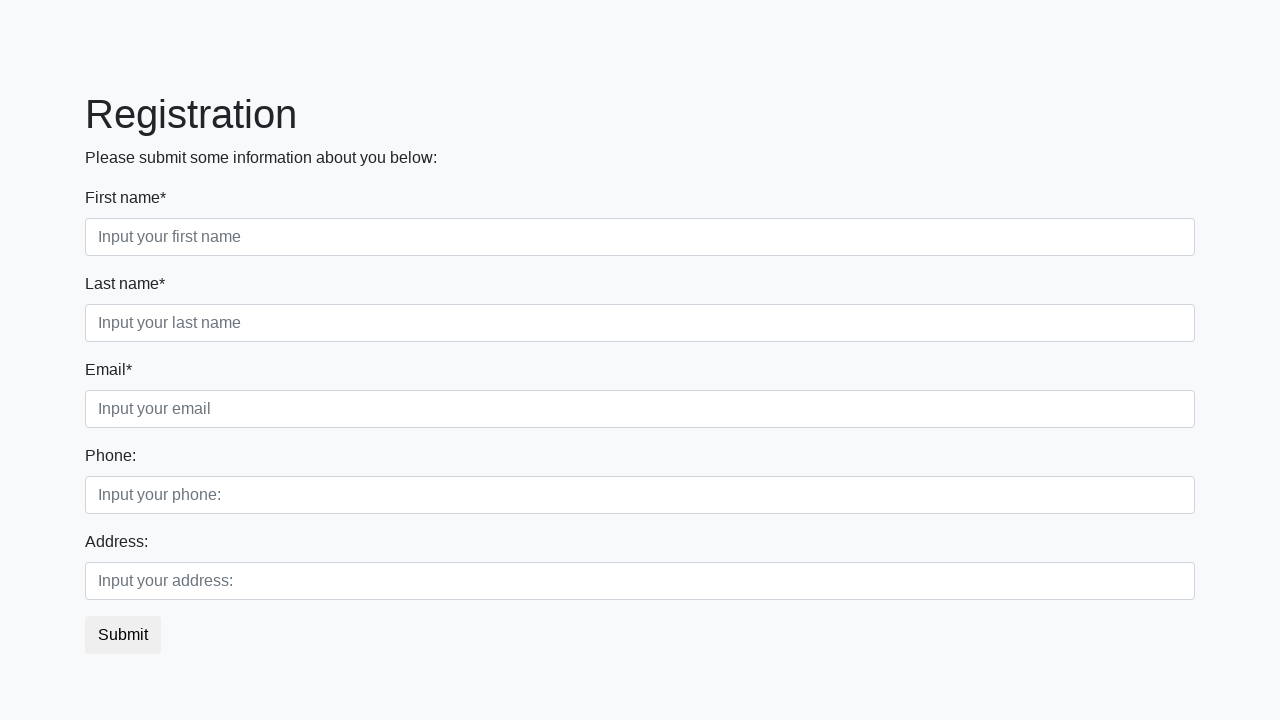

Filled first name field with 'John' on .first:required
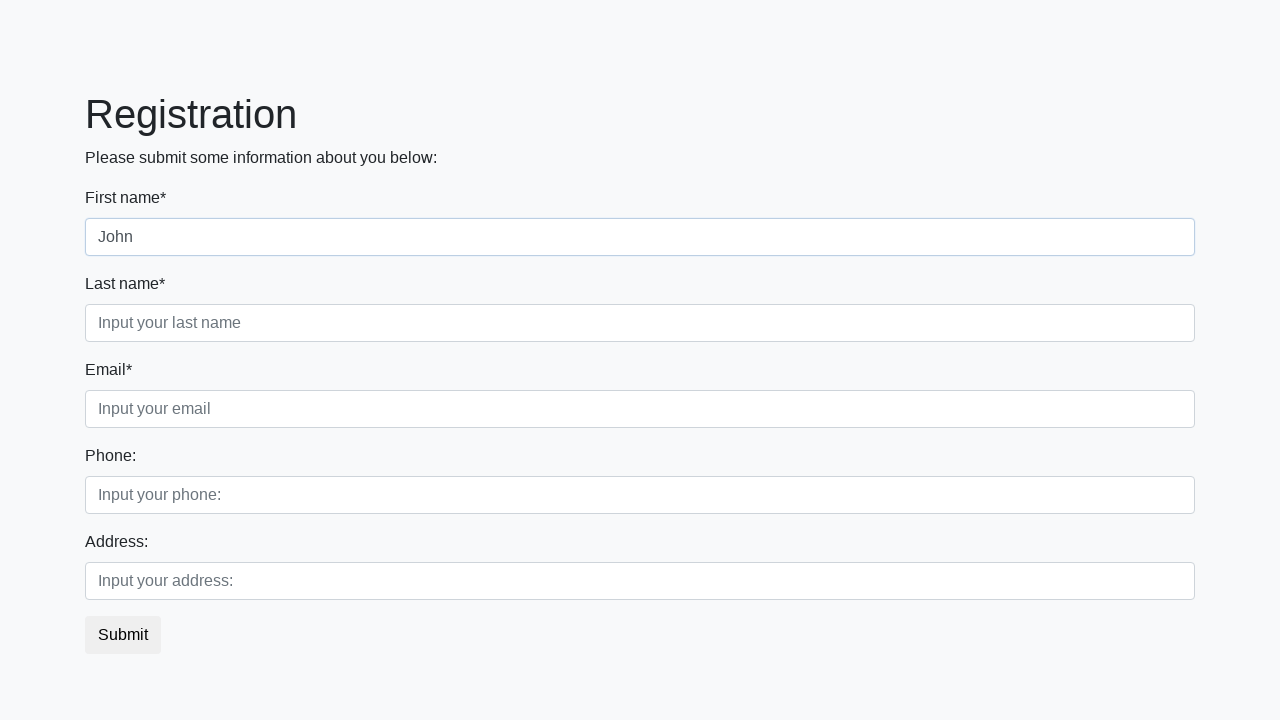

Filled last name field with 'Doe' on .second:required
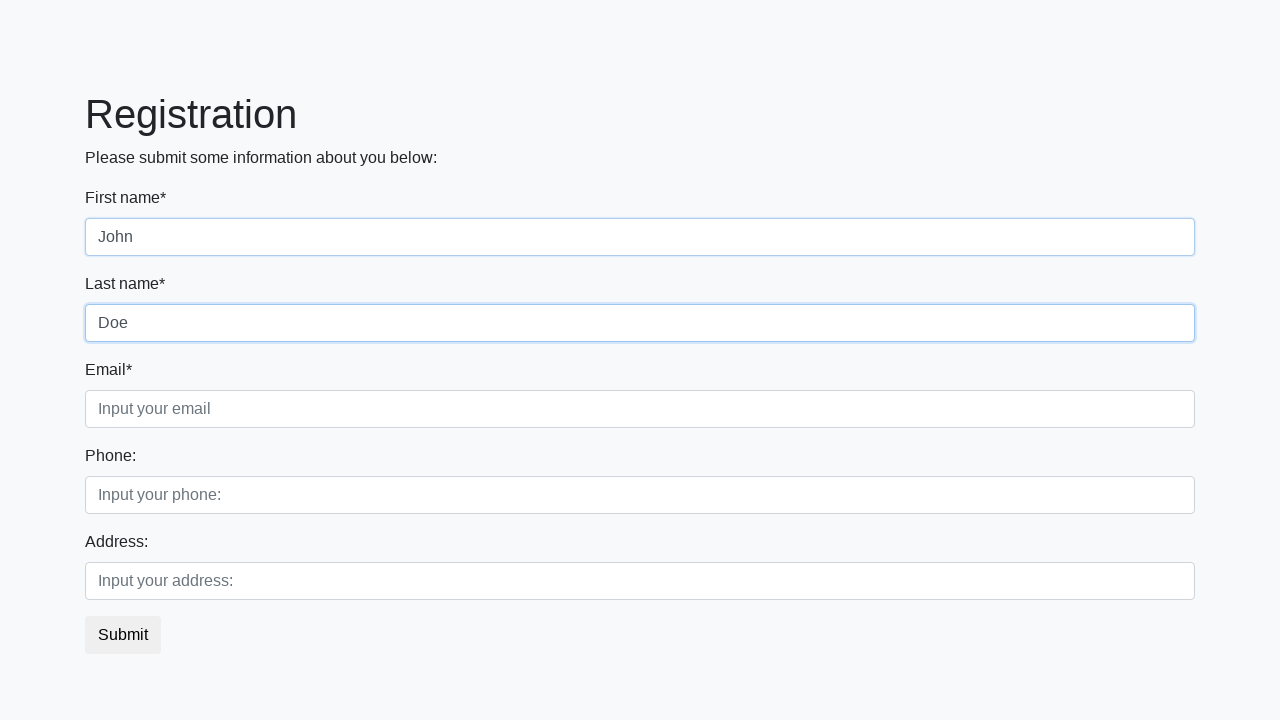

Filled email field with 'john.doe@example.com' on .third:required
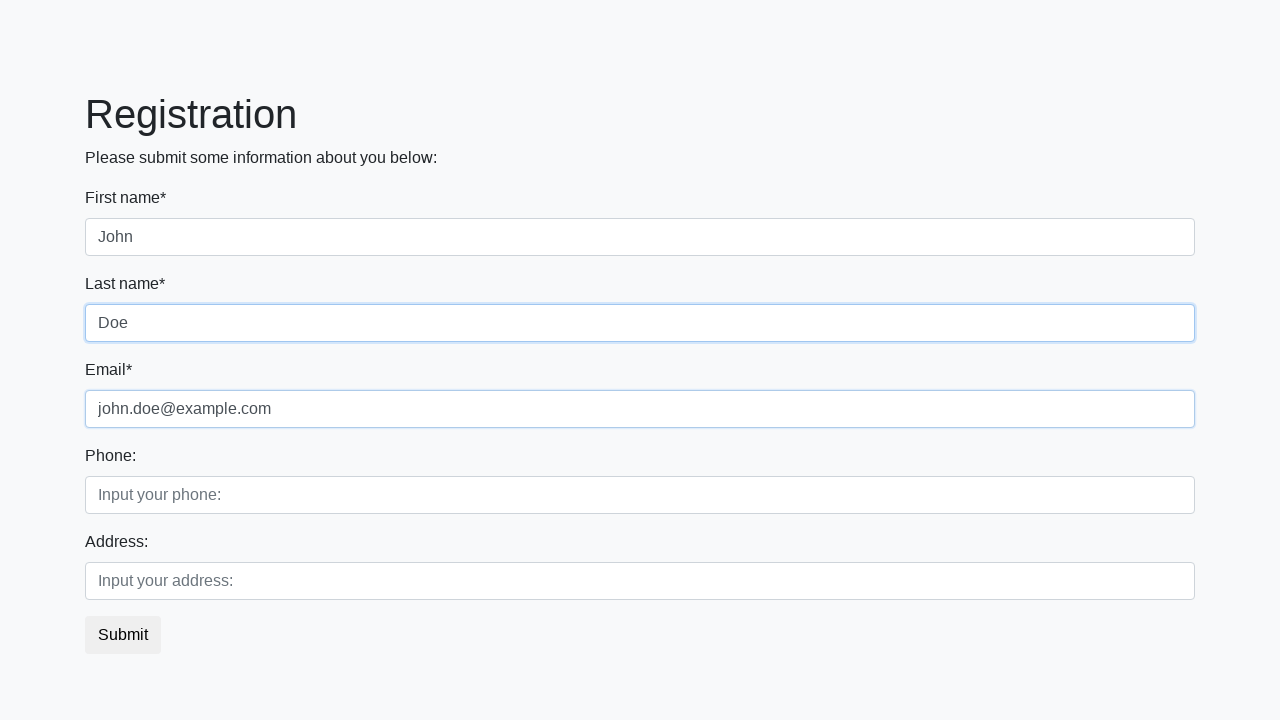

Clicked registration submit button at (123, 635) on button.btn
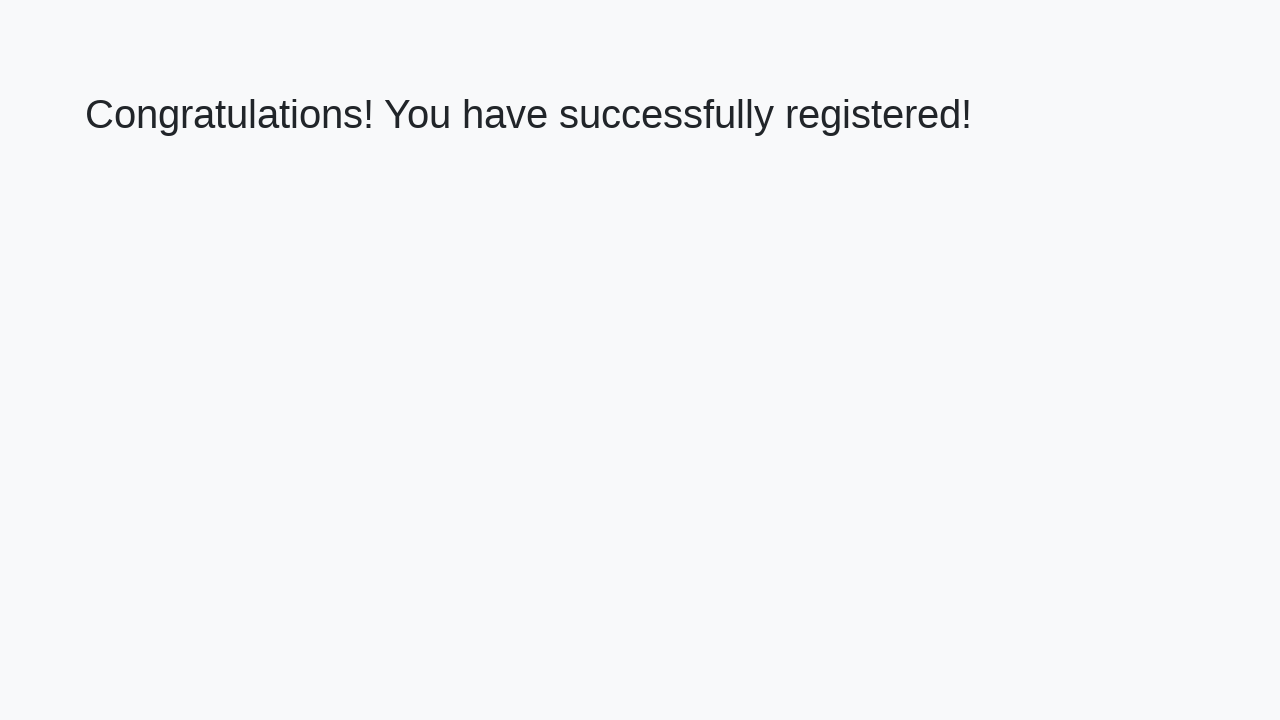

Success message heading loaded
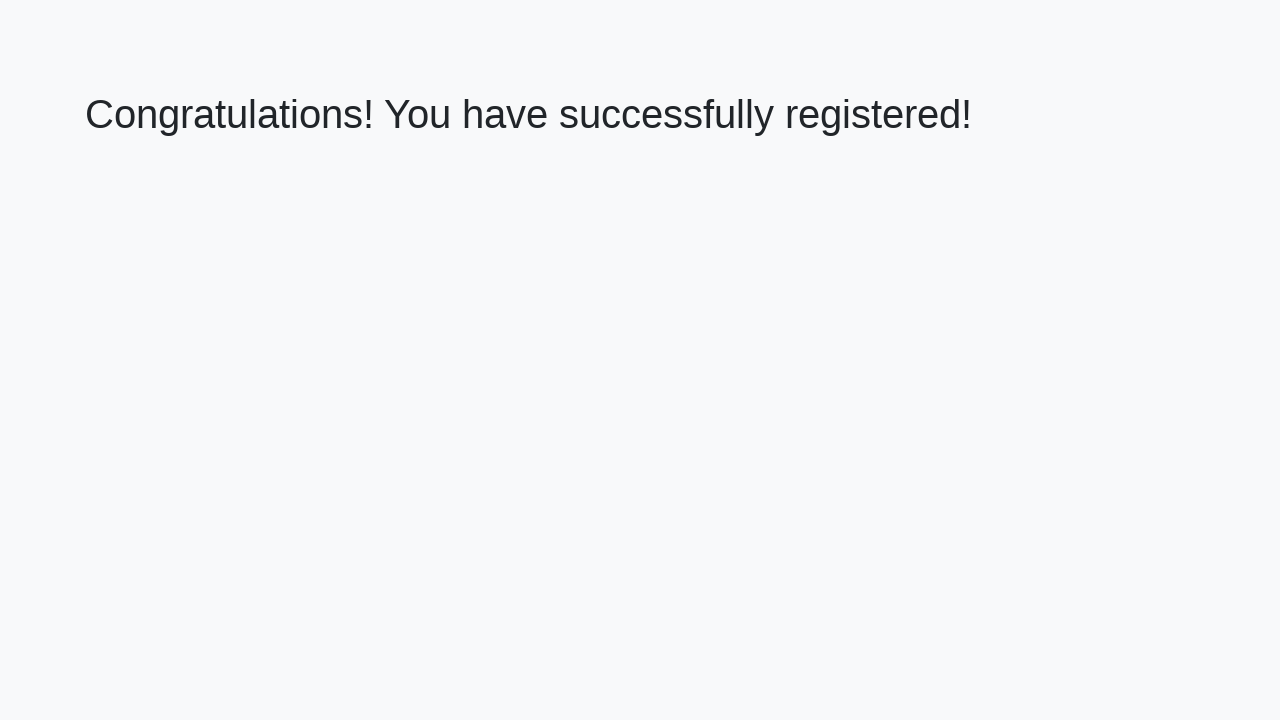

Retrieved success message text
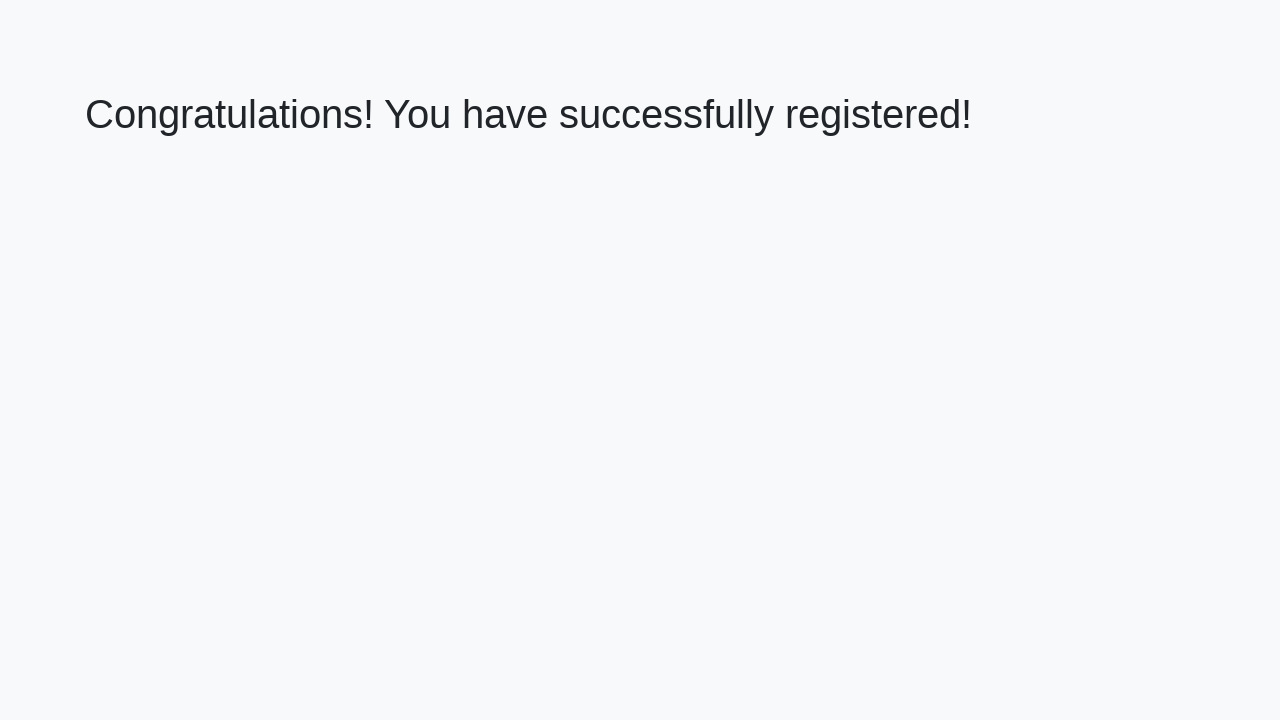

Verified success message: 'Congratulations! You have successfully registered!'
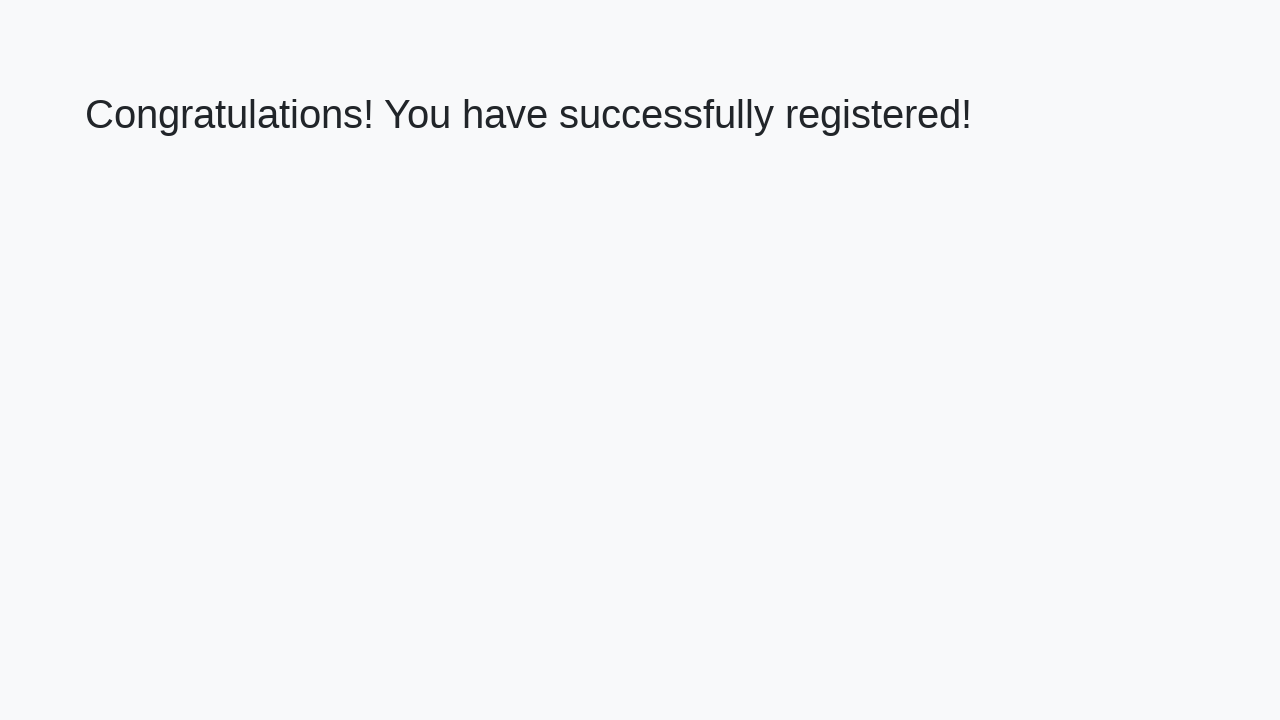

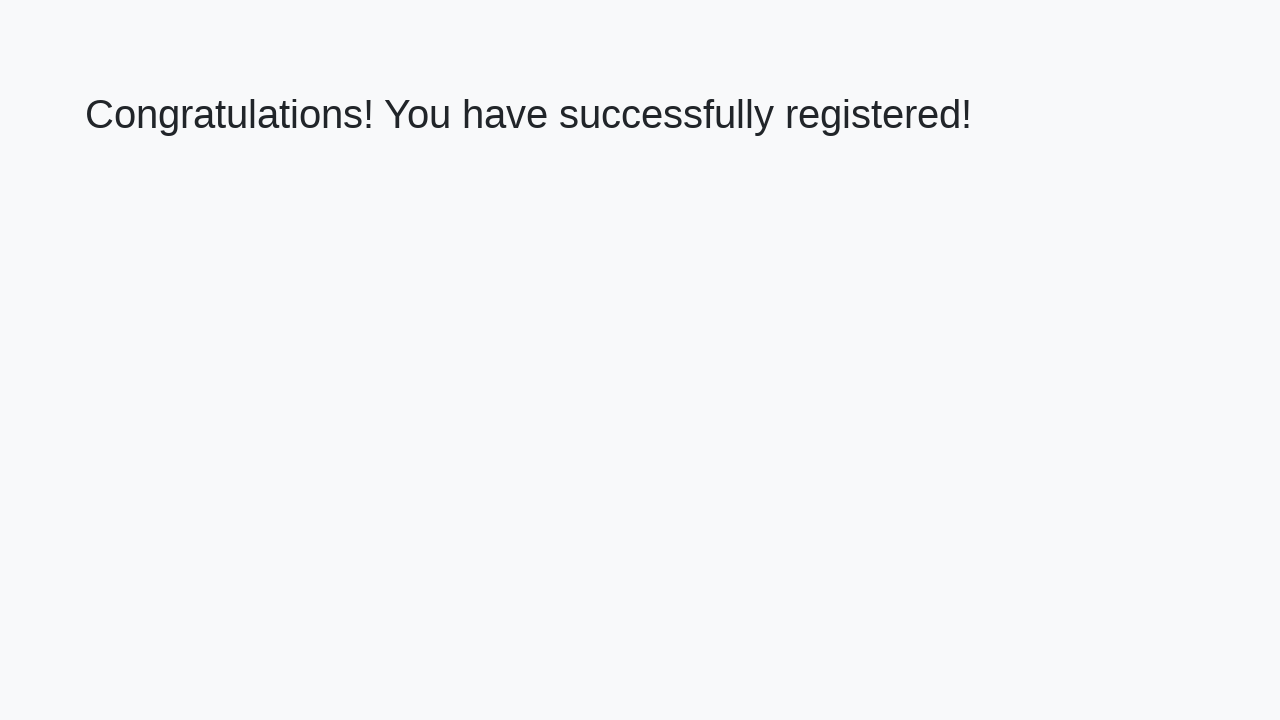